Tests window handling by verifying initial page content, clicking a link that opens a new window, switching to the new window, and verifying page titles across both windows.

Starting URL: https://the-internet.herokuapp.com/windows

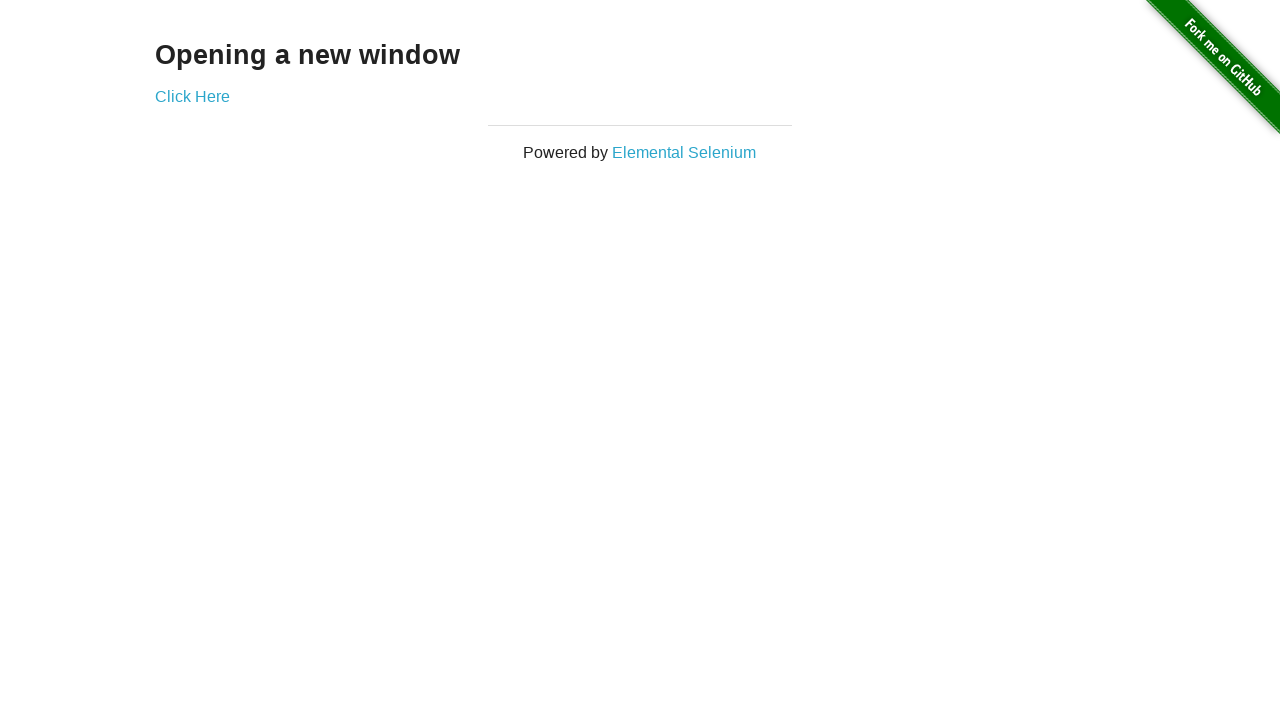

Waited for heading 'Opening a new window' to load
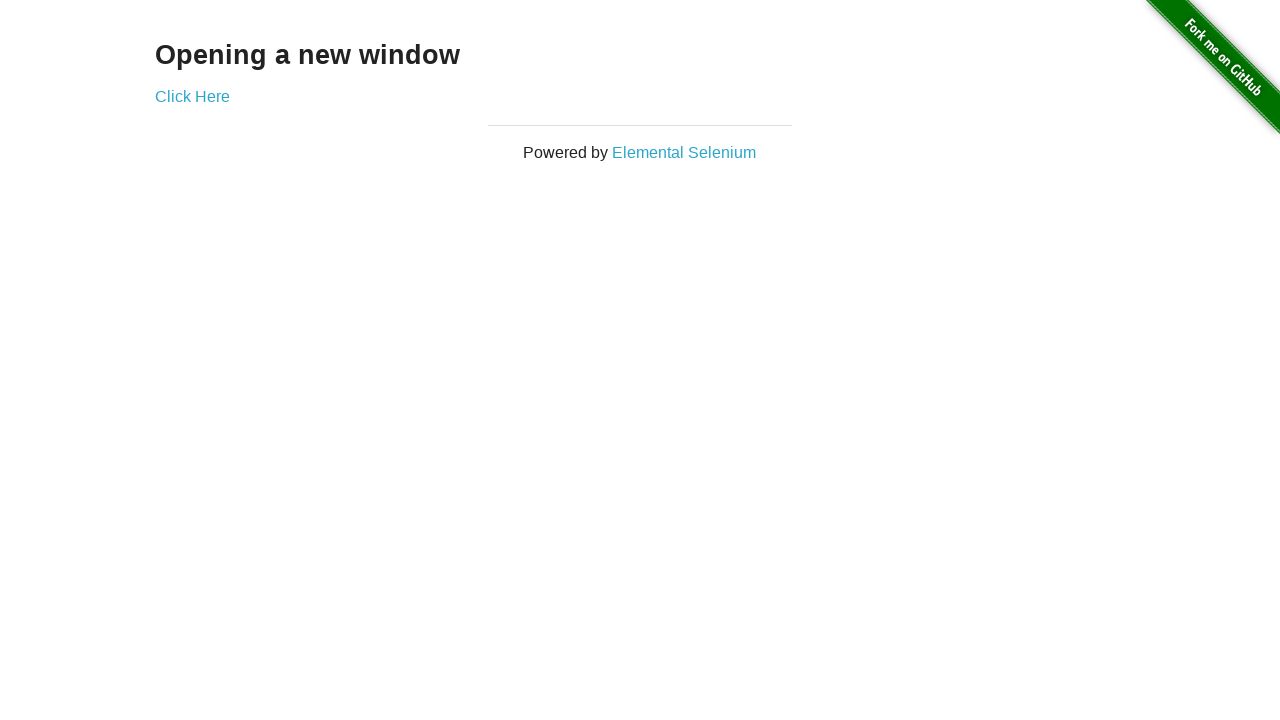

Retrieved heading text content
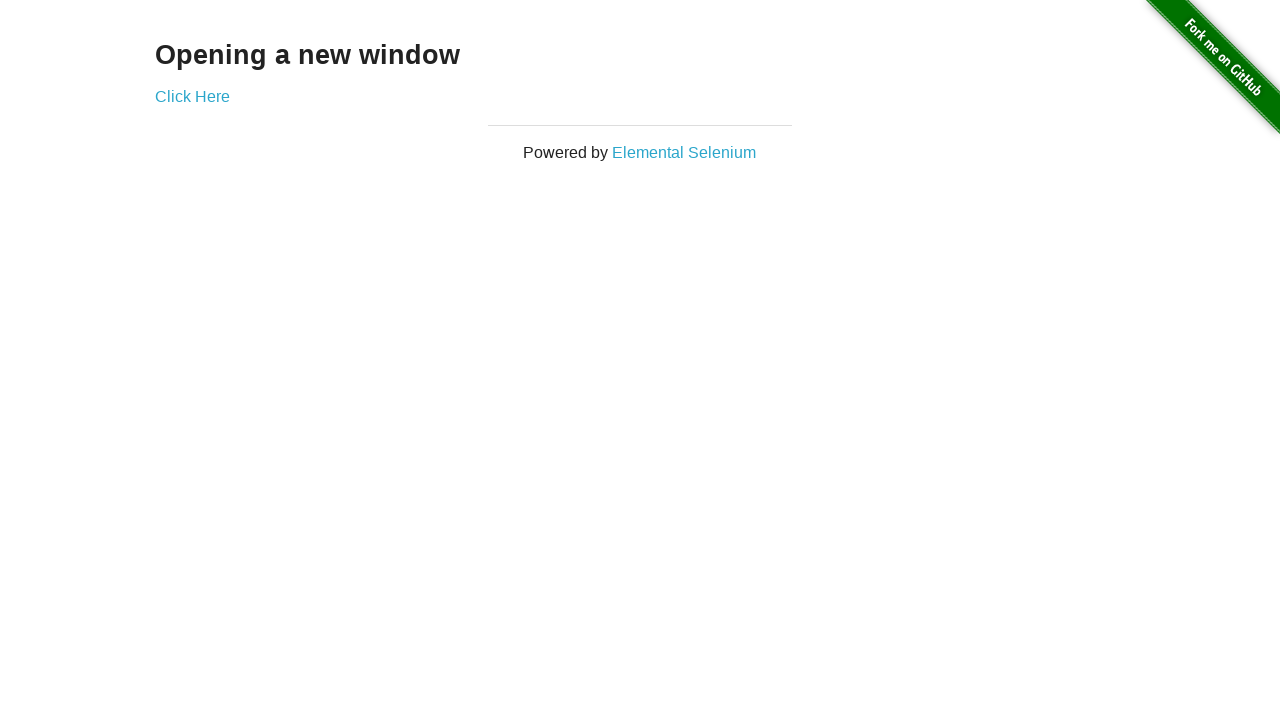

Verified heading text is 'Opening a new window'
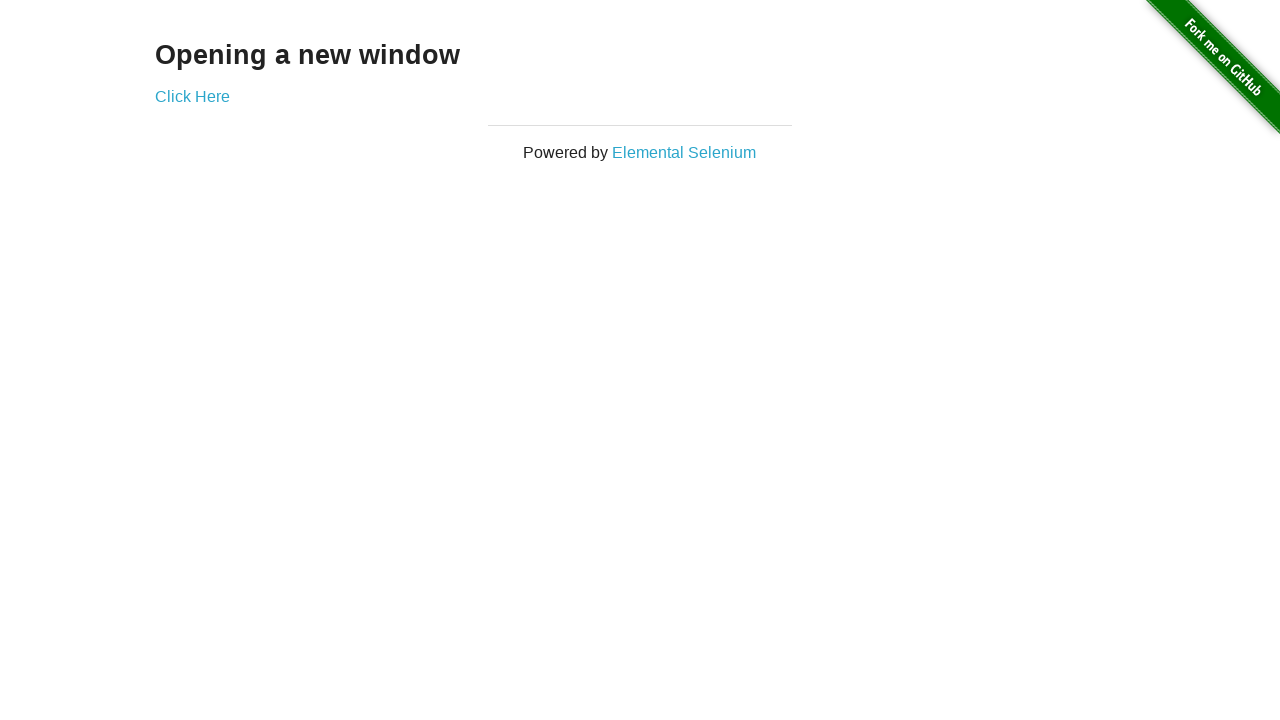

Verified initial page title is 'The Internet'
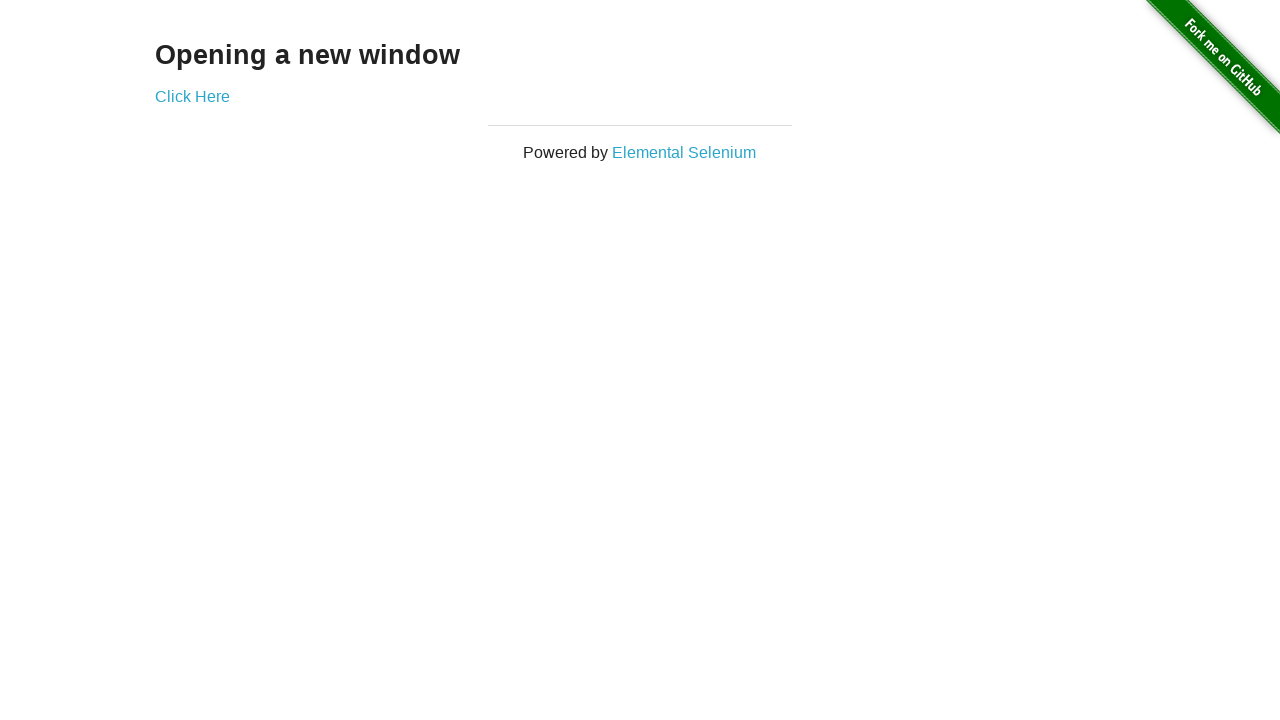

Clicked 'Click Here' link to open new window at (192, 96) on text=Click Here
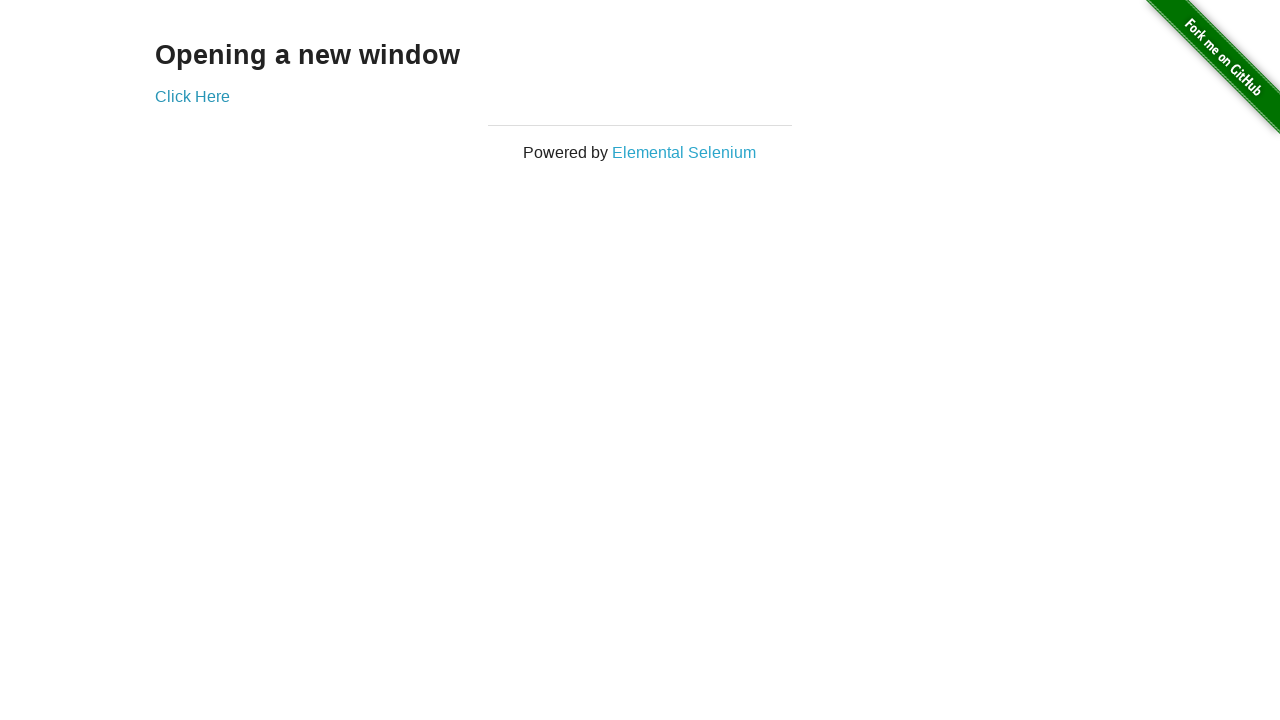

Captured new window reference
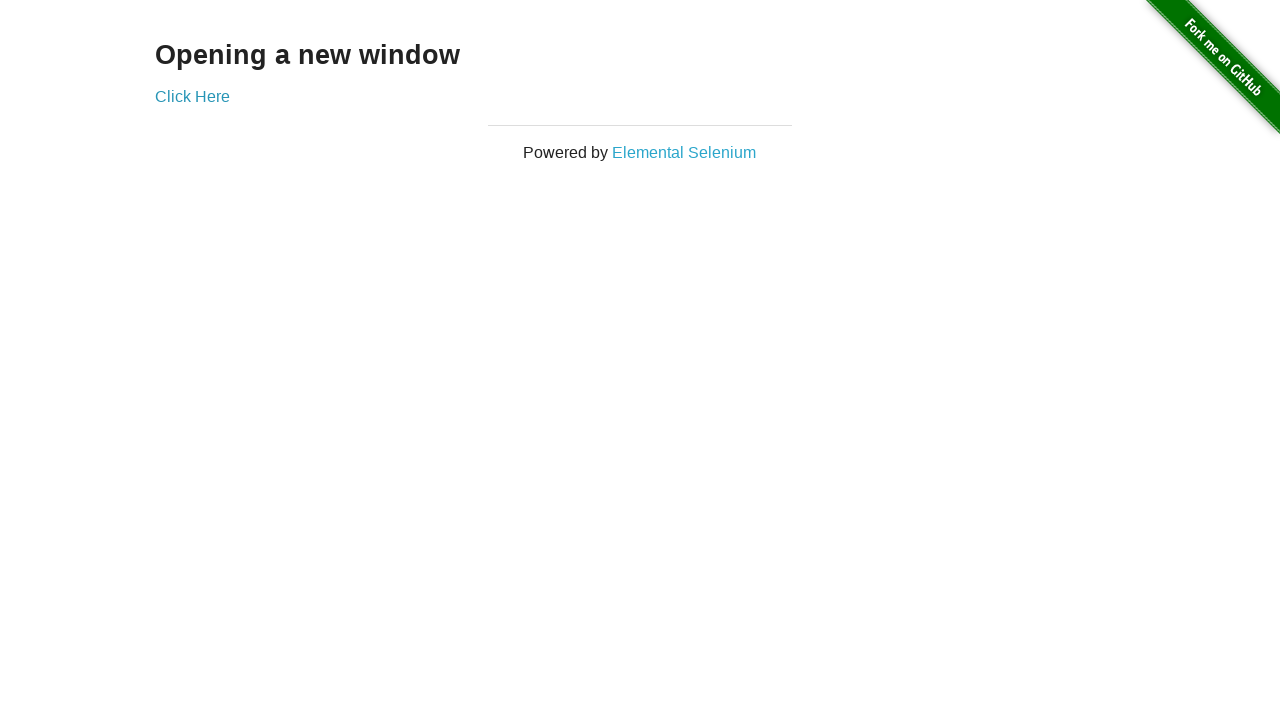

Waited for new window to fully load
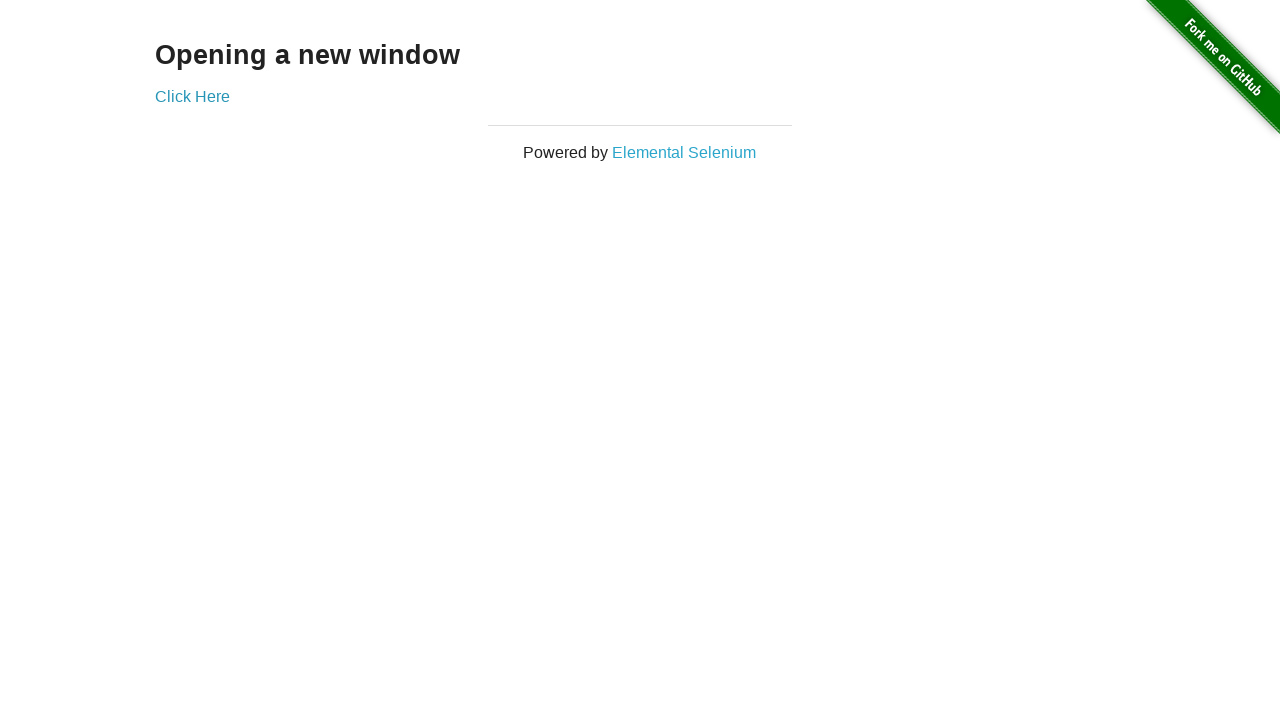

Verified new window title is 'New Window'
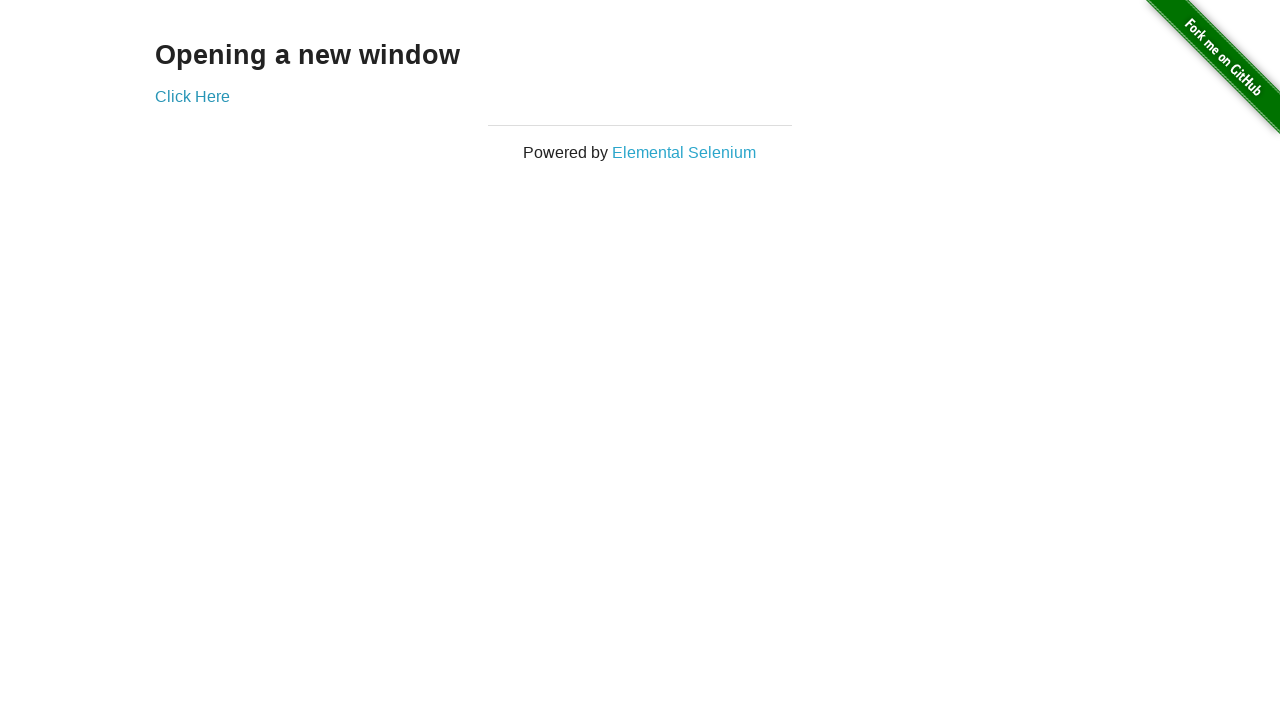

Switched back to original window
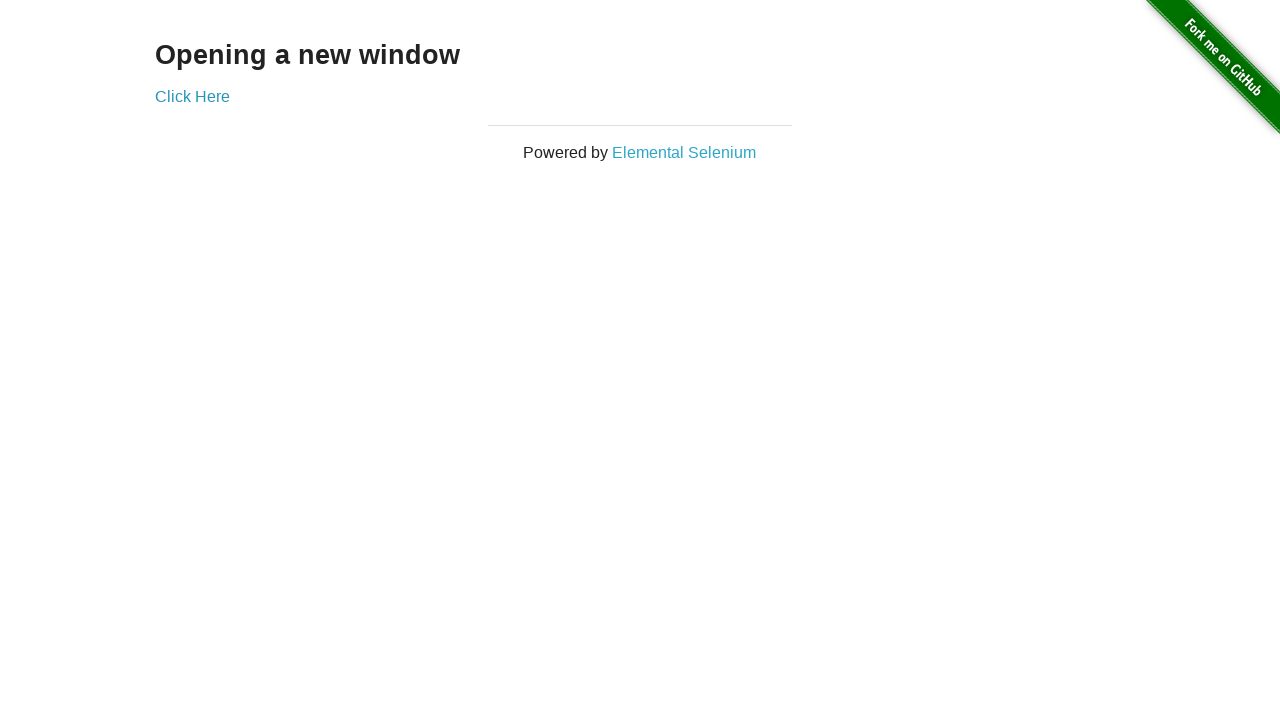

Verified original window title is still 'The Internet'
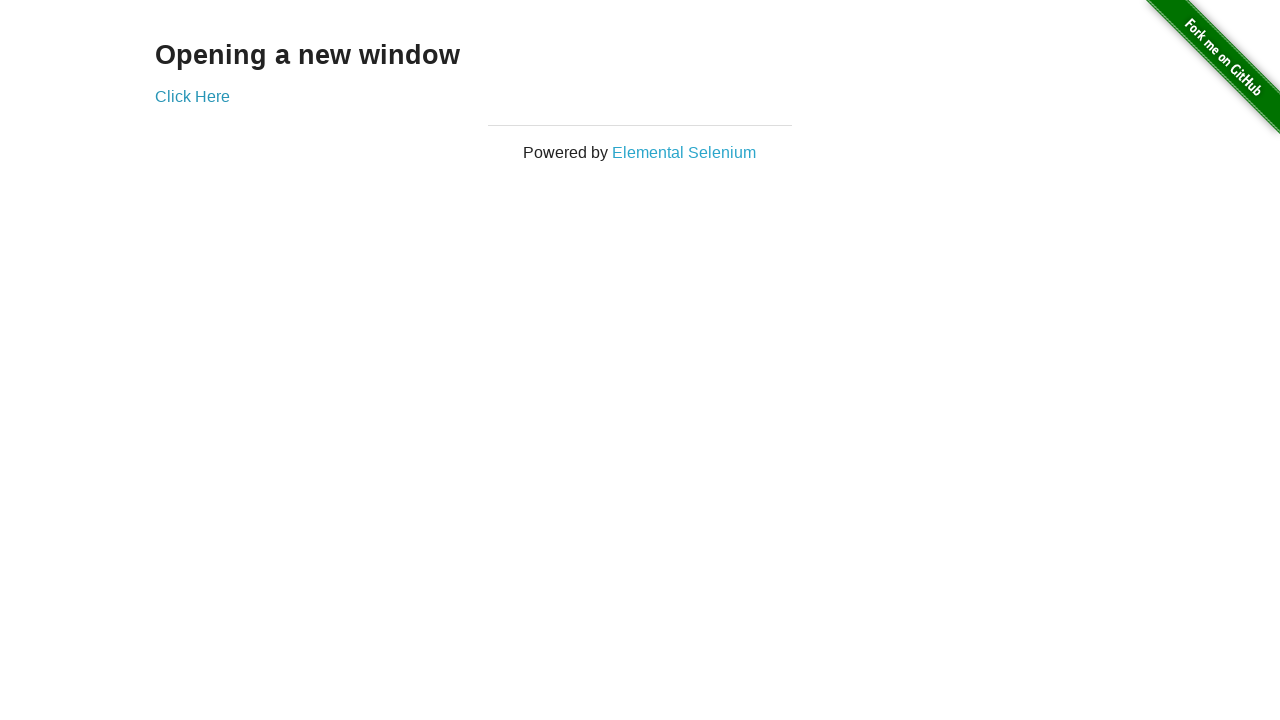

Switched to second window again
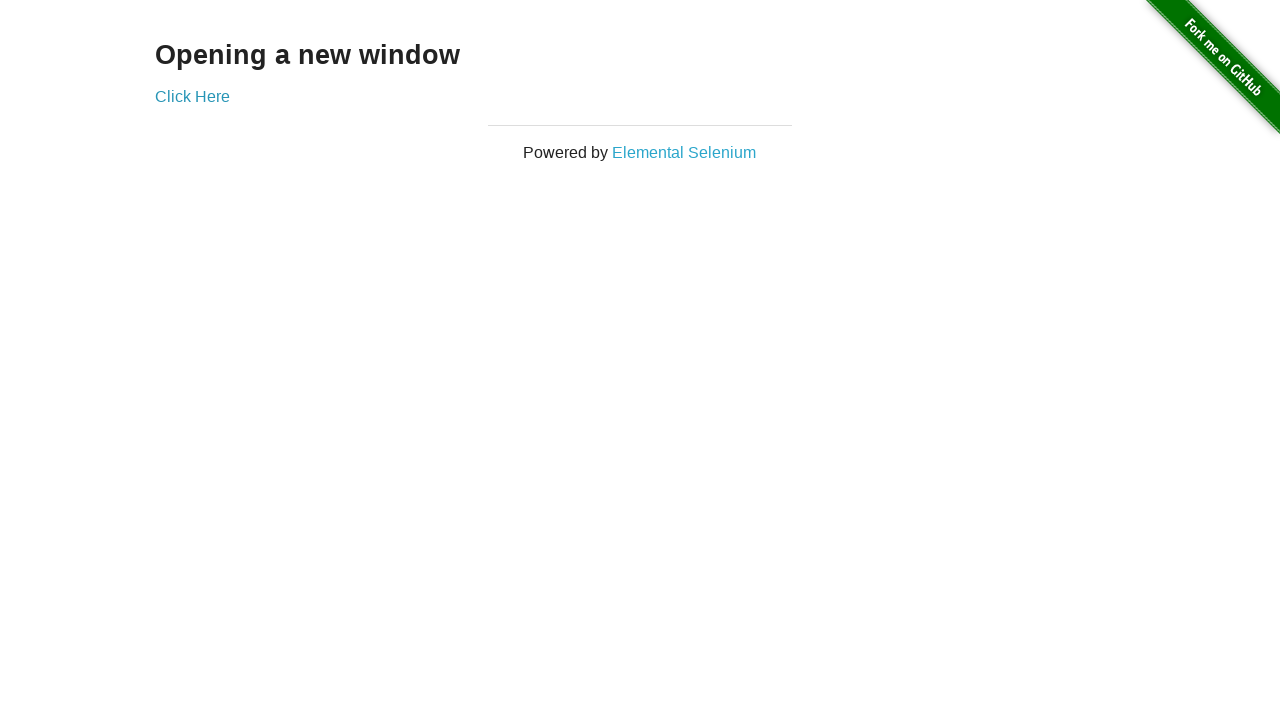

Switched back to first window
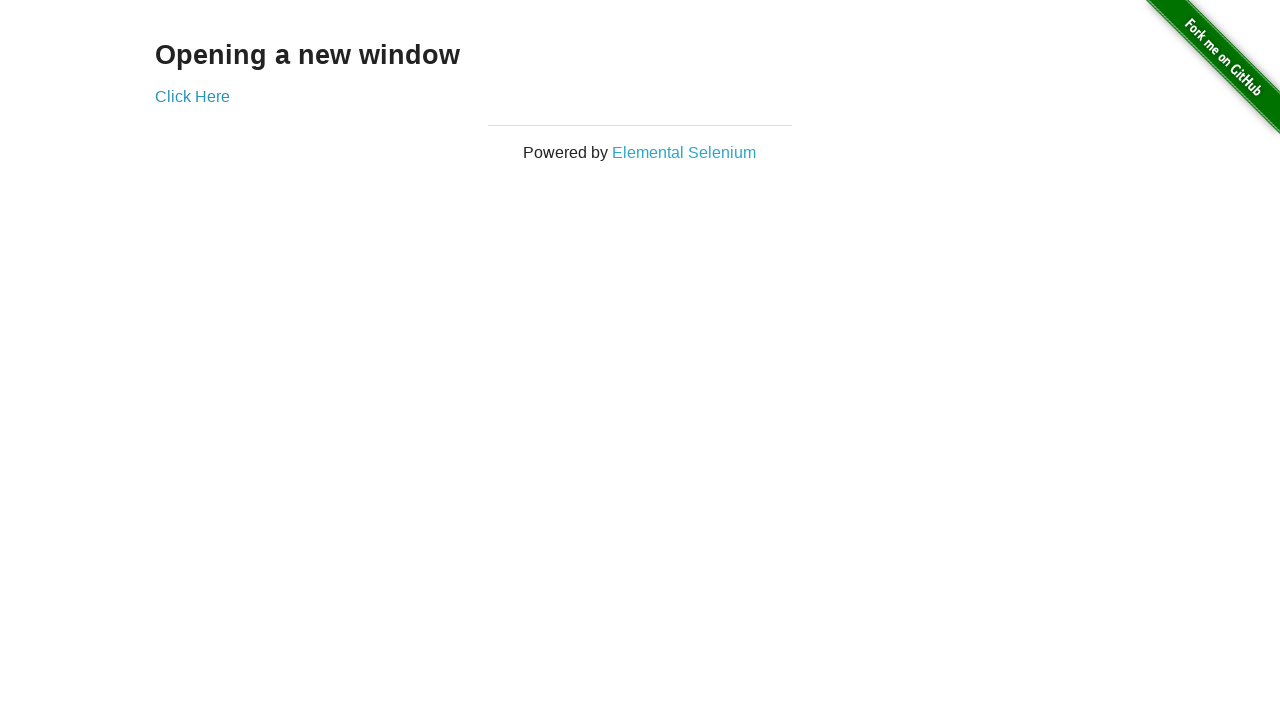

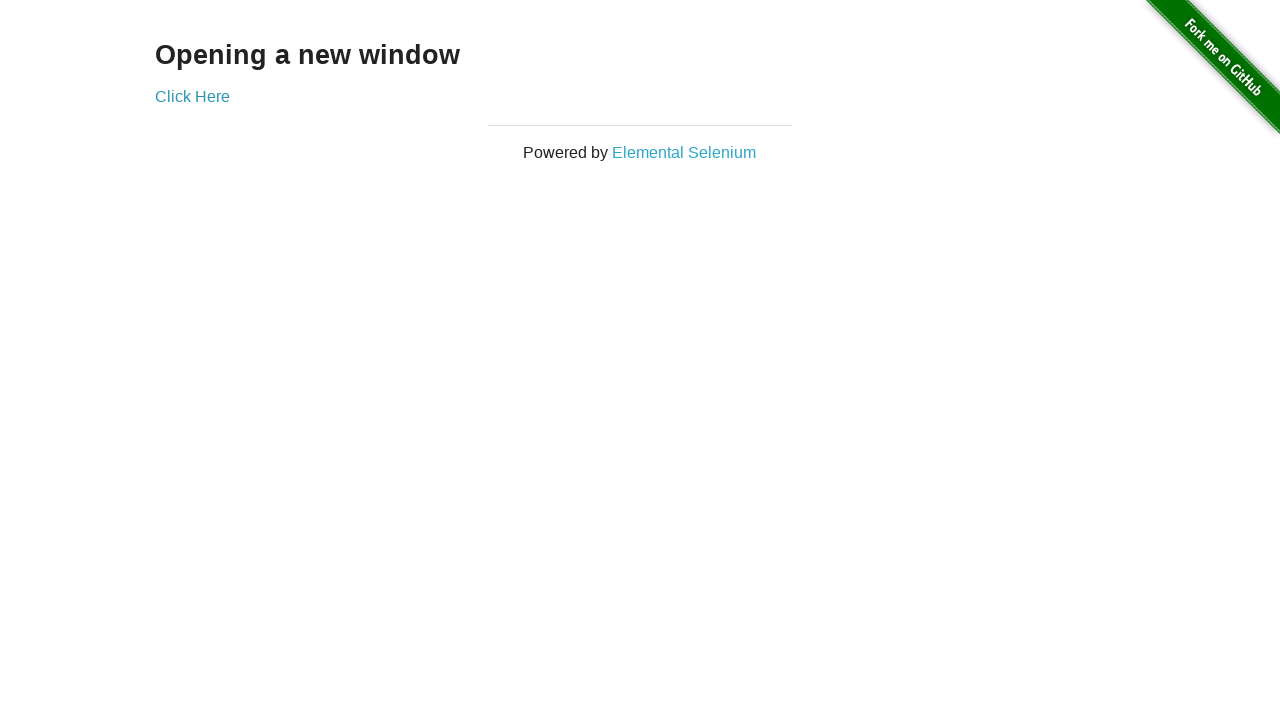